Tests pressing the tab key using keyboard press without targeting a specific element and verifies the page displays the correct key pressed feedback

Starting URL: http://the-internet.herokuapp.com/key_presses

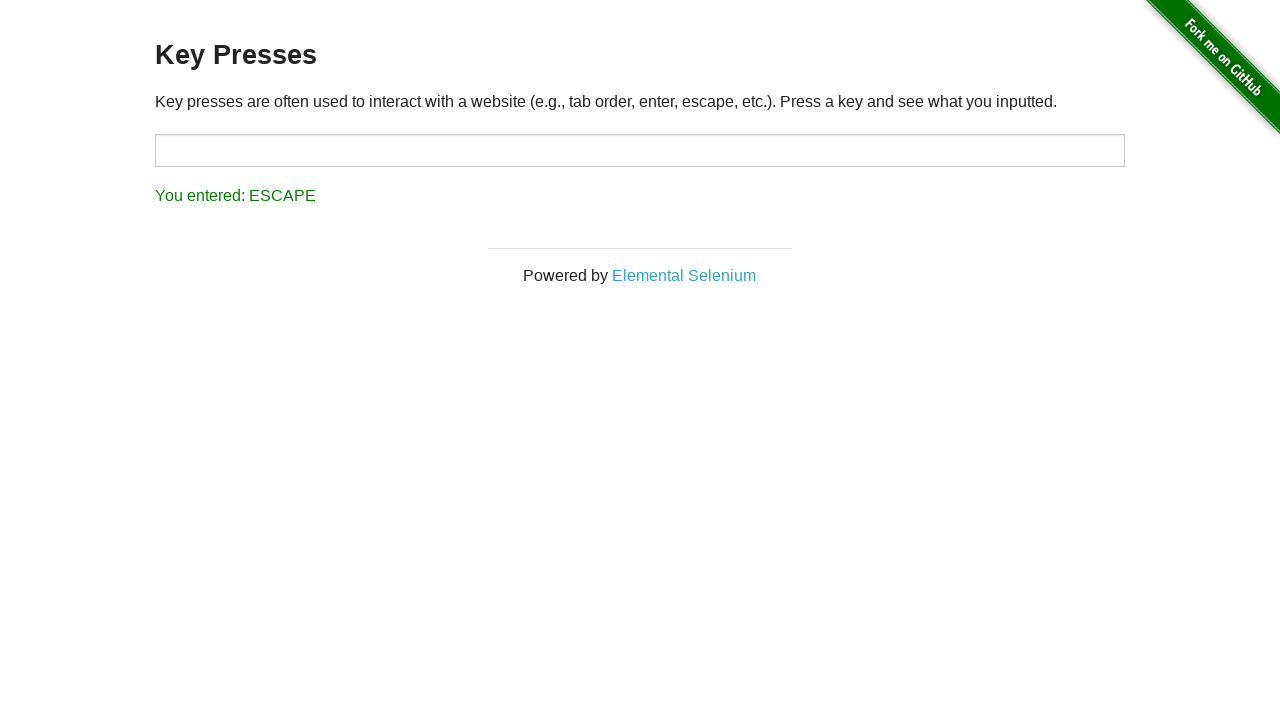

Pressed Tab key on the page
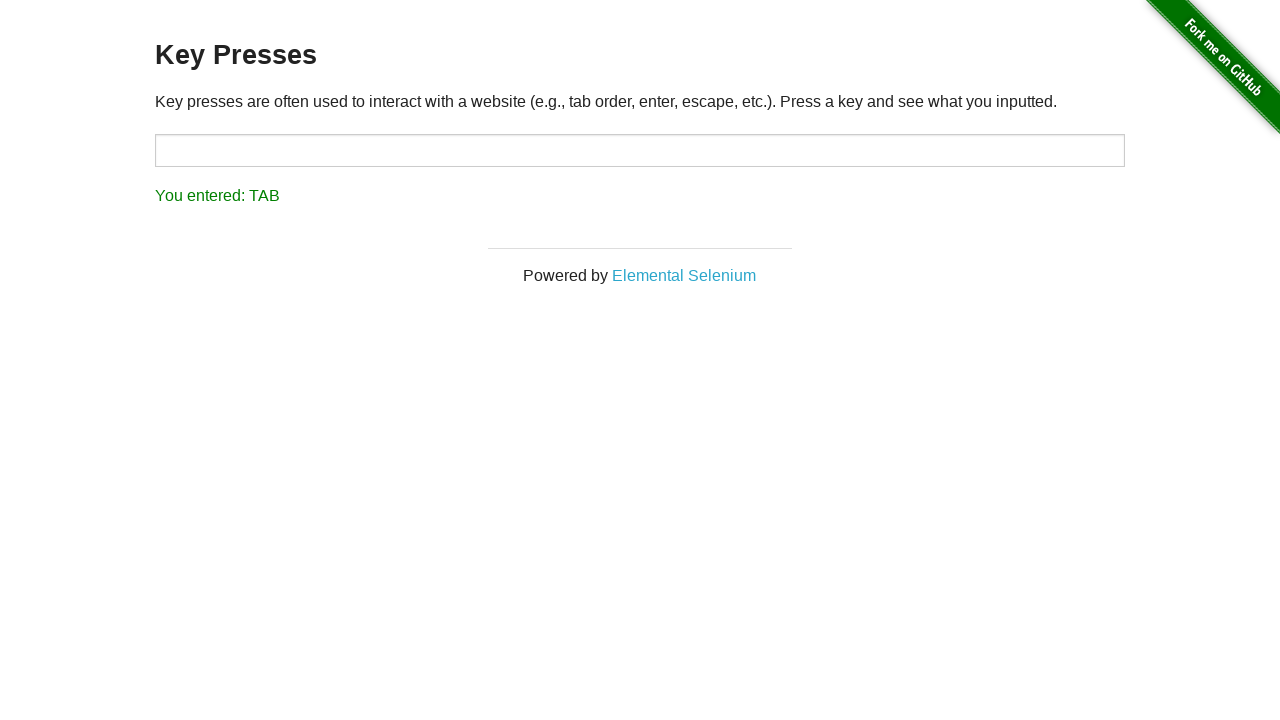

Result element loaded after Tab key press
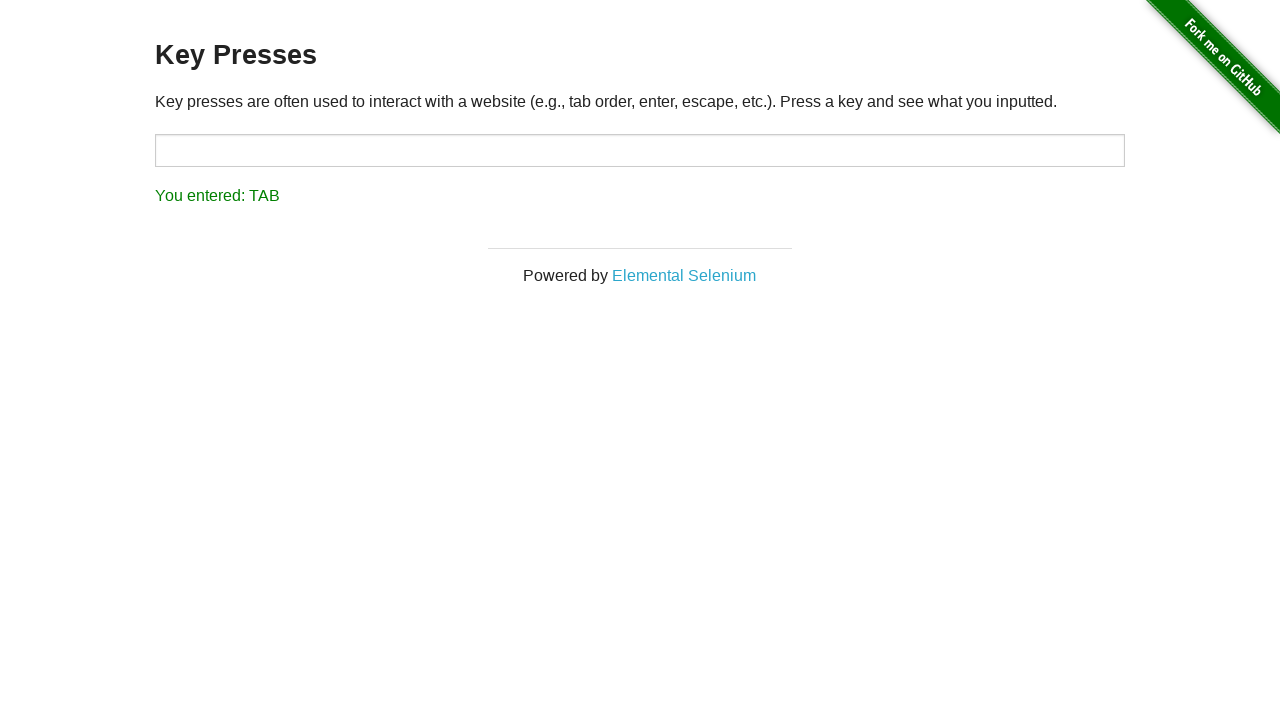

Retrieved result text content
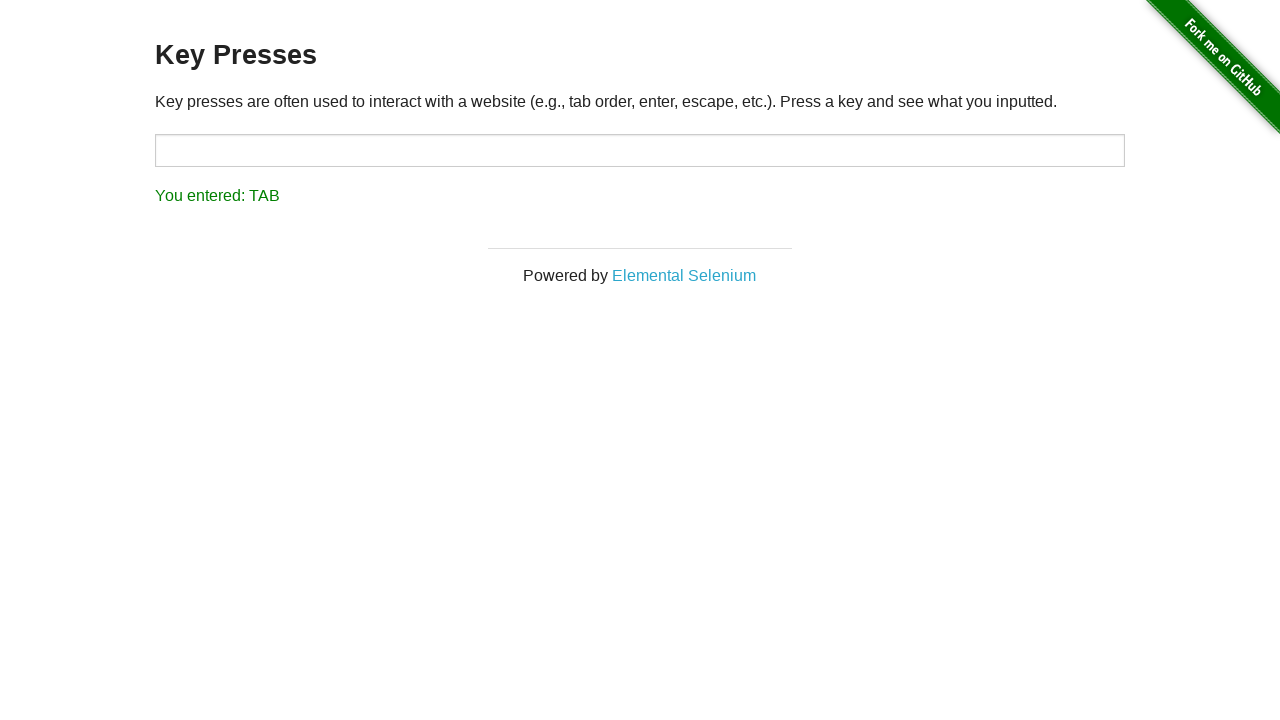

Verified result text matches expected 'You entered: TAB'
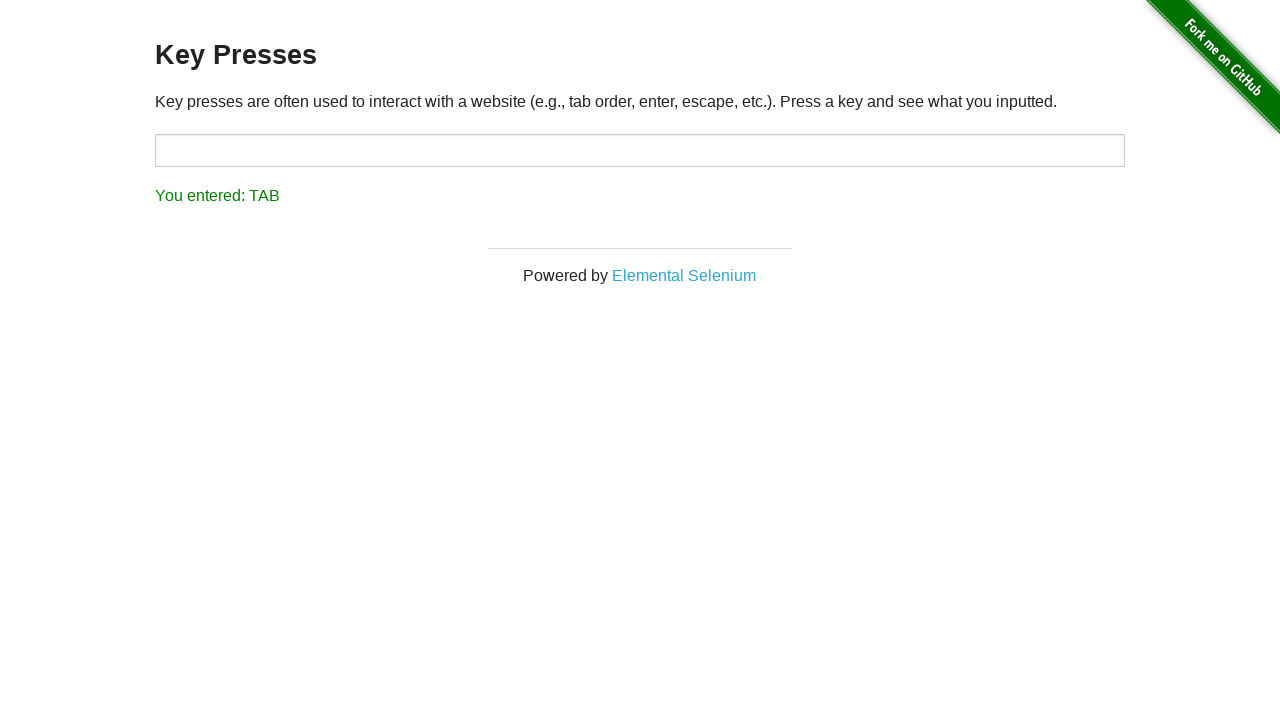

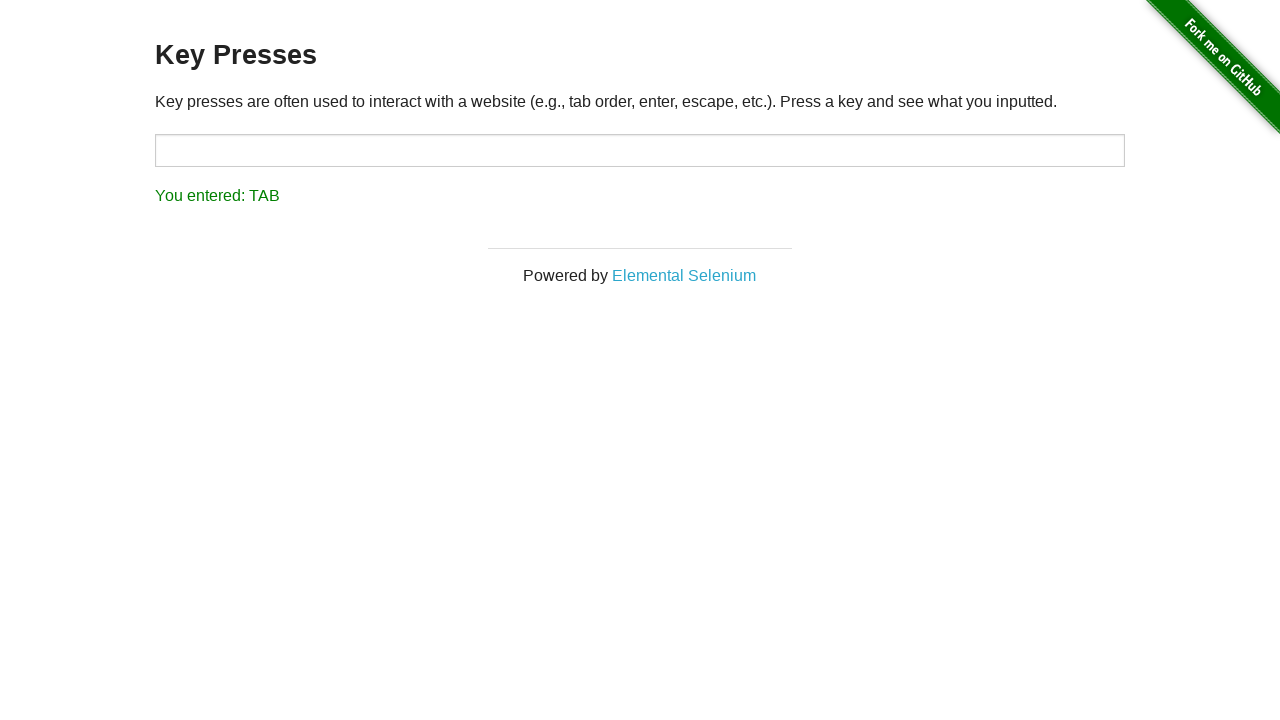